Tests table sorting functionality by clicking the "Veg/fruit name" column header and verifying that the items are sorted alphabetically

Starting URL: https://rahulshettyacademy.com/seleniumPractise/#/offers

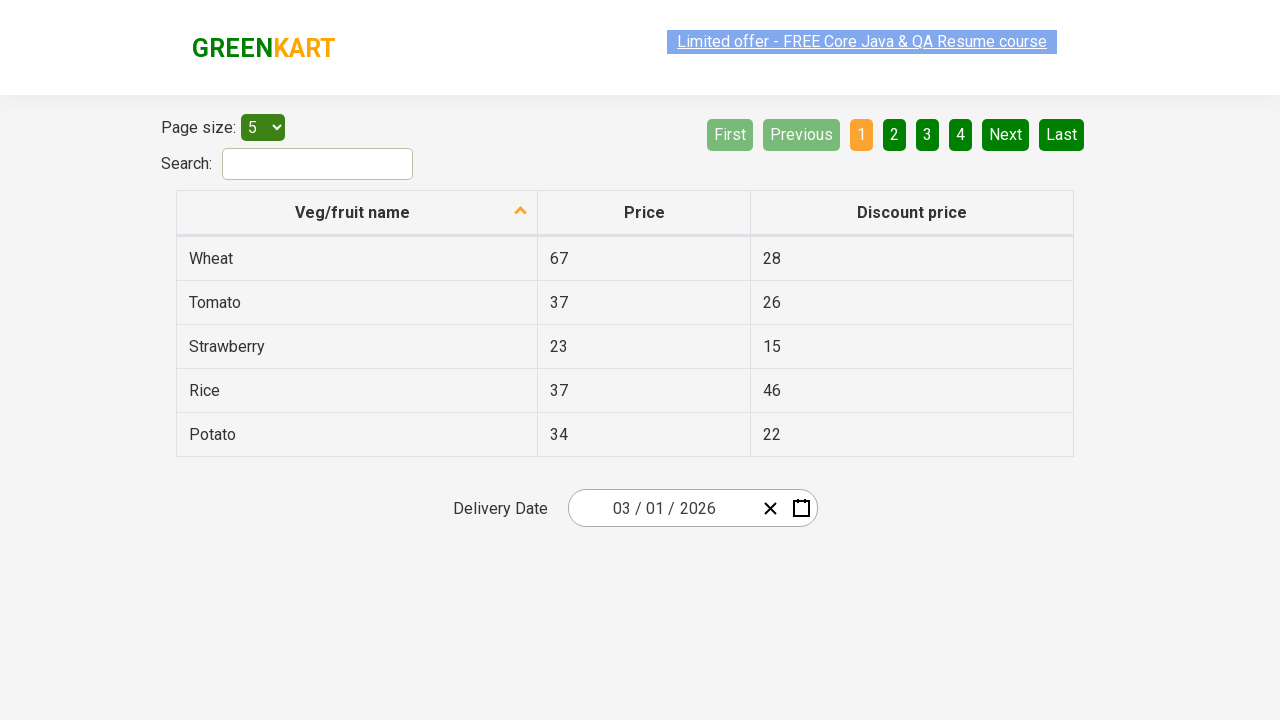

Clicked on 'Veg/fruit name' column header to sort at (353, 212) on xpath=//span[text()='Veg/fruit name']
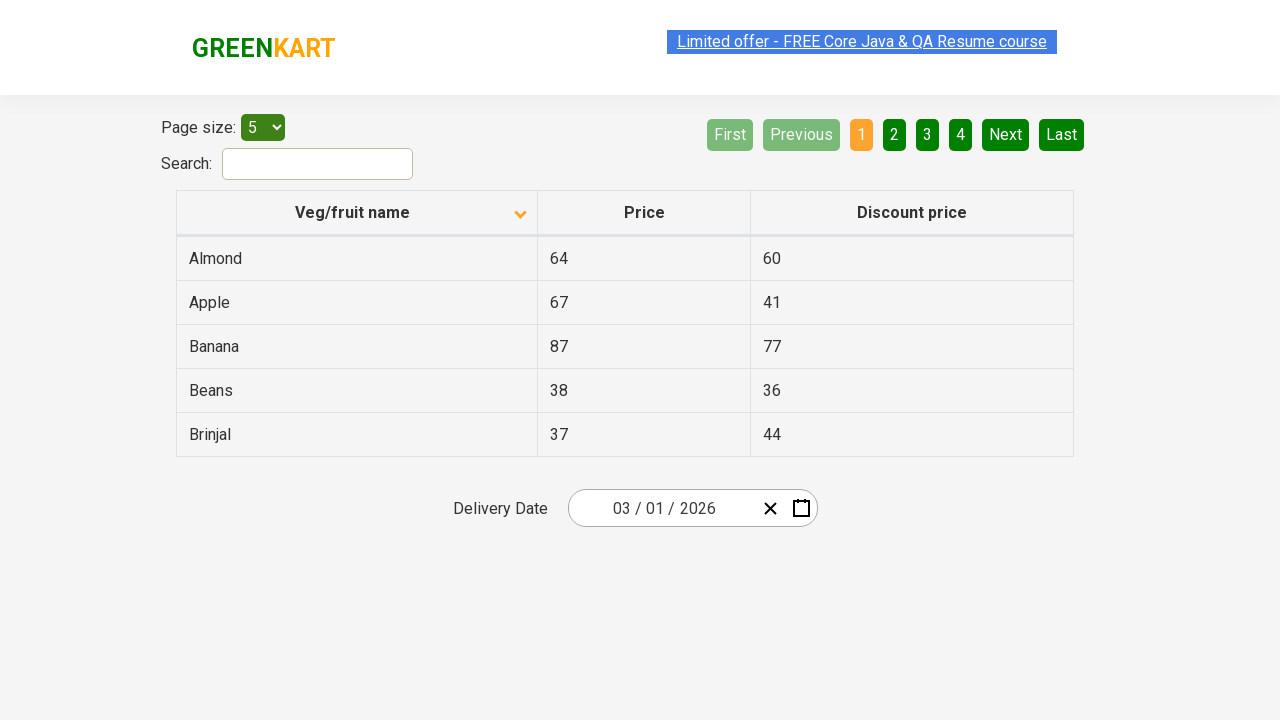

Waited for table to load with sorted data
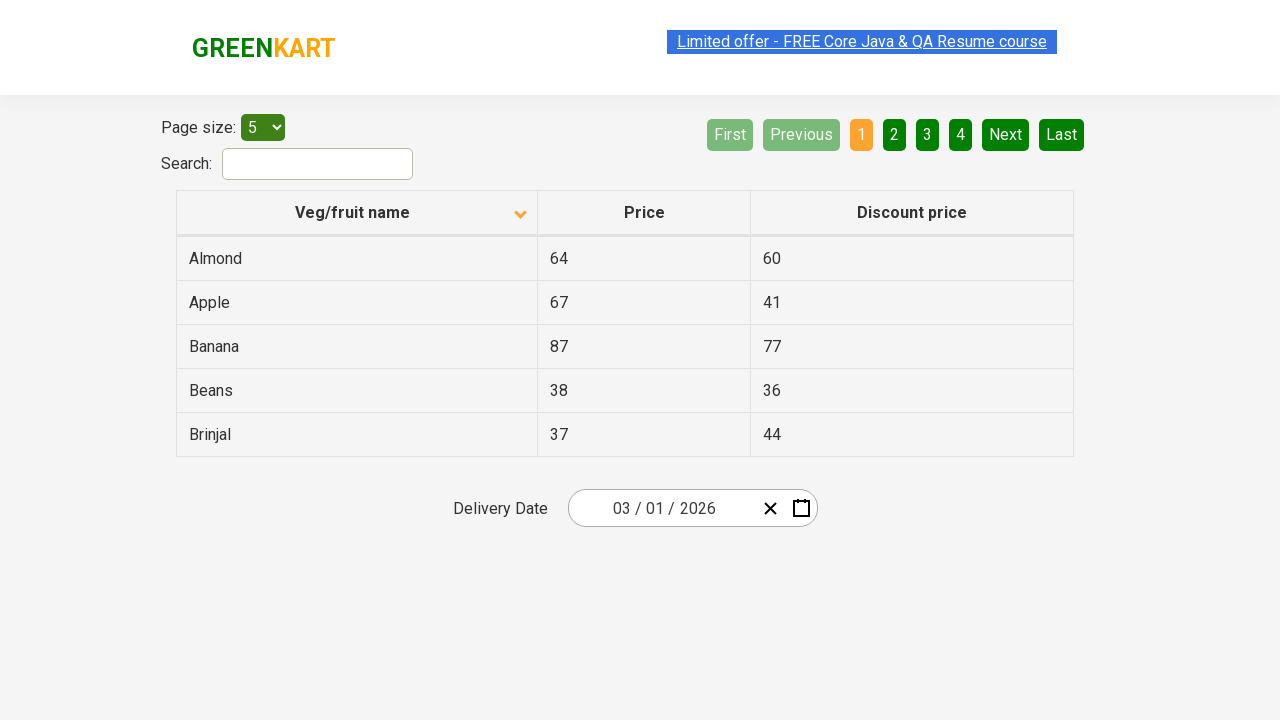

Retrieved all veggie name elements from the table
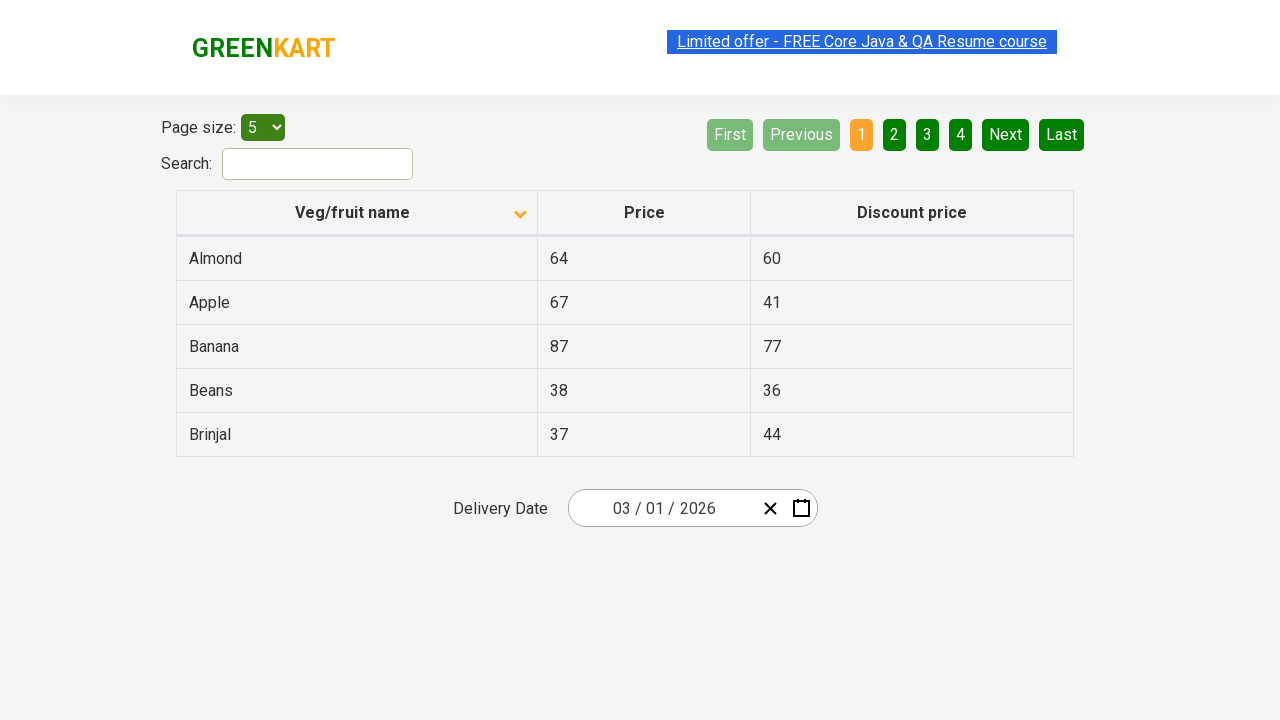

Extracted veggie names from table: ['Almond', 'Apple', 'Banana', 'Beans', 'Brinjal']
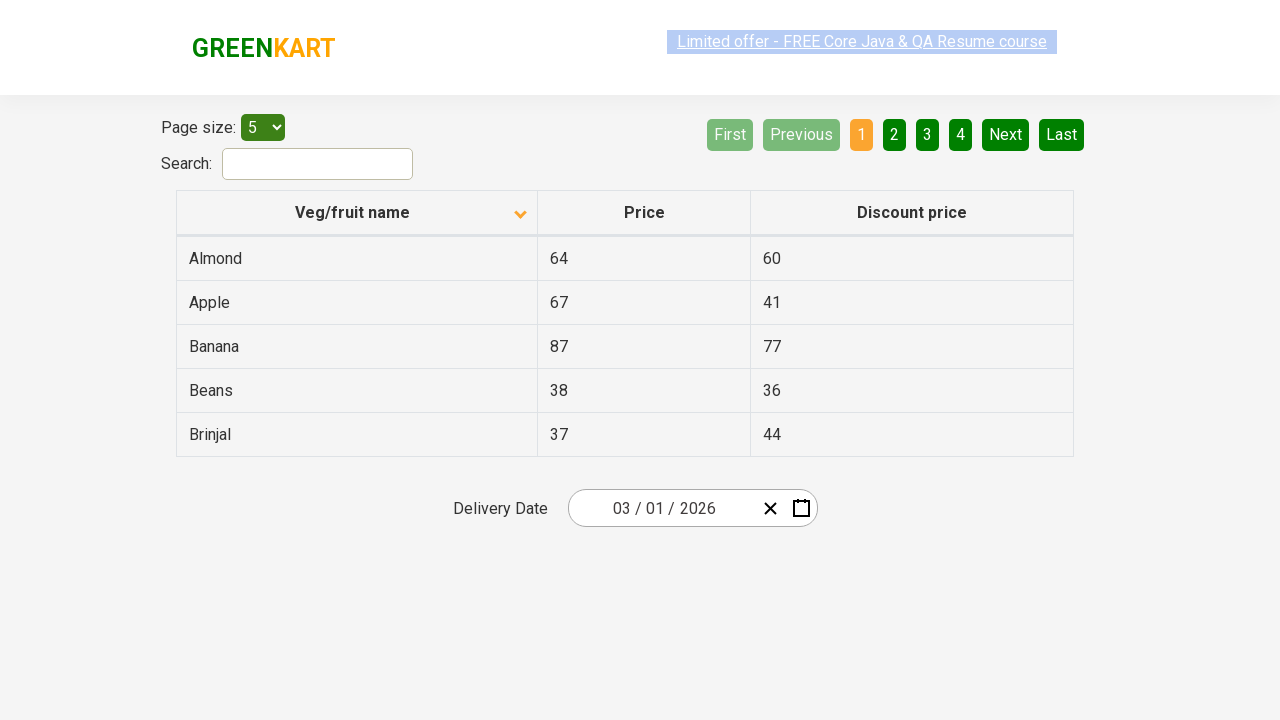

Created sorted copy of veggie names for comparison
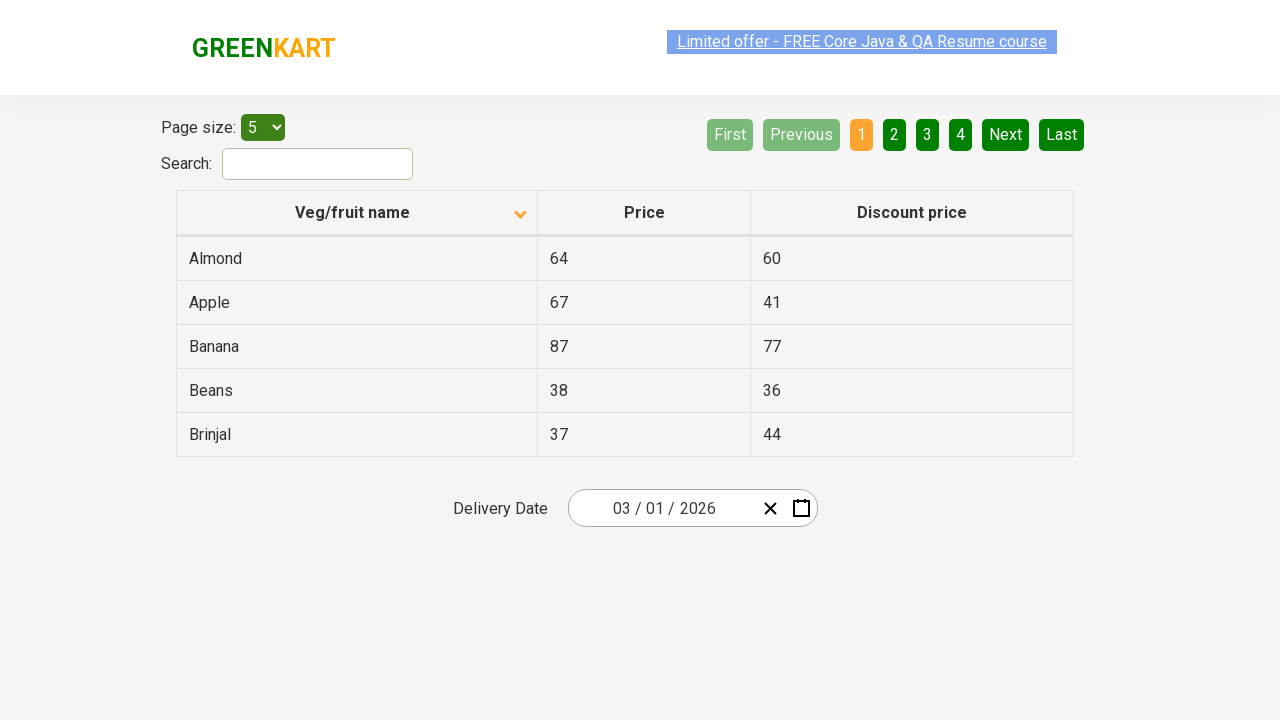

Verified that table is sorted alphabetically - assertion passed
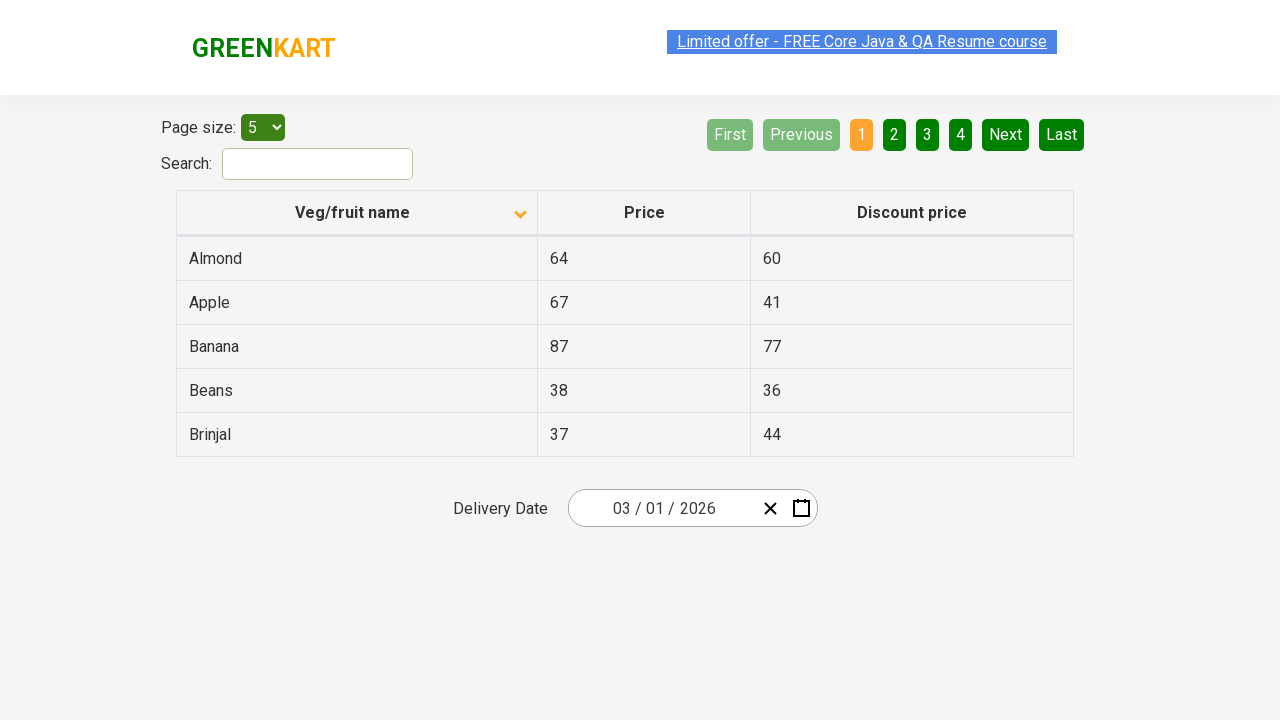

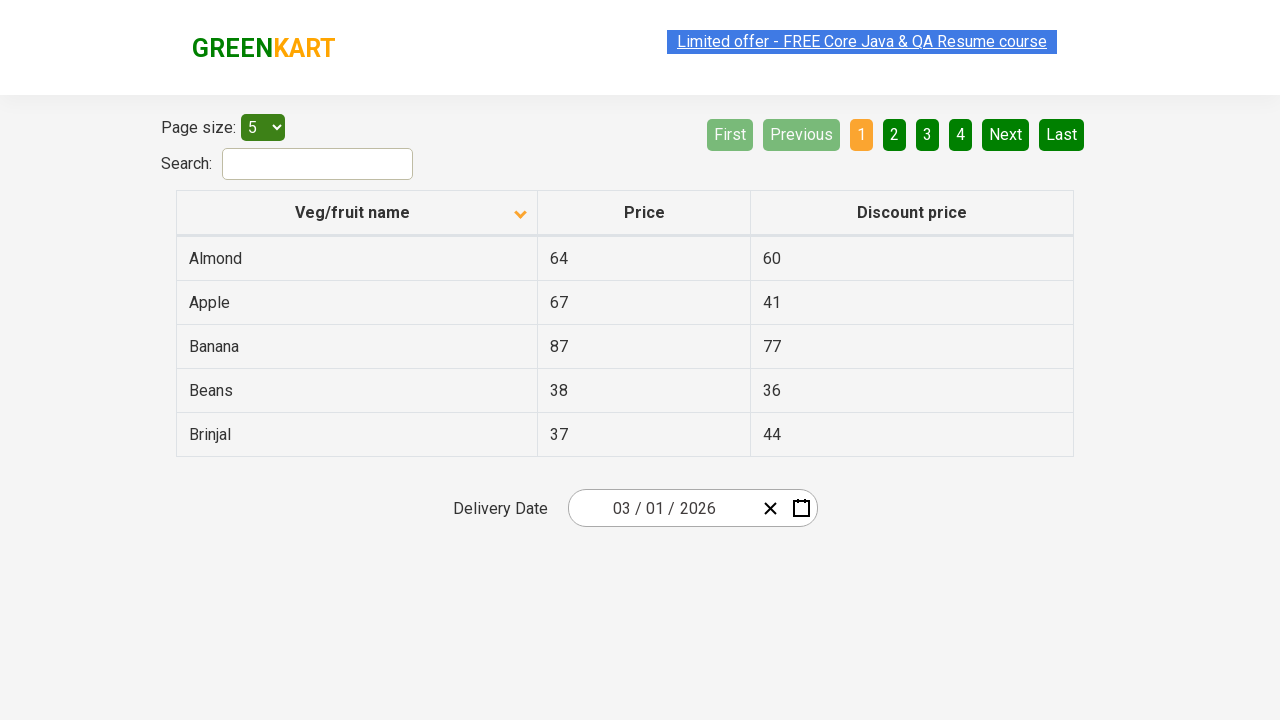